Tests synchronization by clicking a button and verifying that a form element with specific attributes appears after a delay

Starting URL: https://atidcollege.co.il/Xamples/ex_synchronization.html

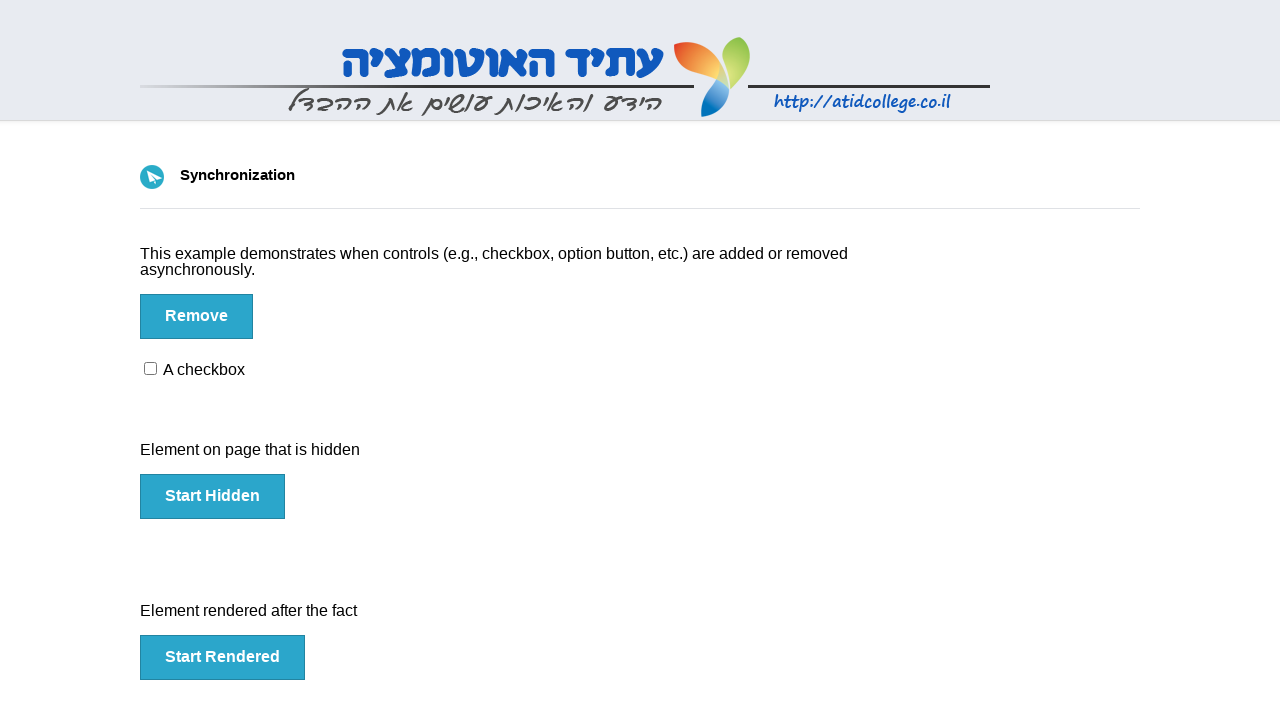

Reloaded the page to reset to initial state
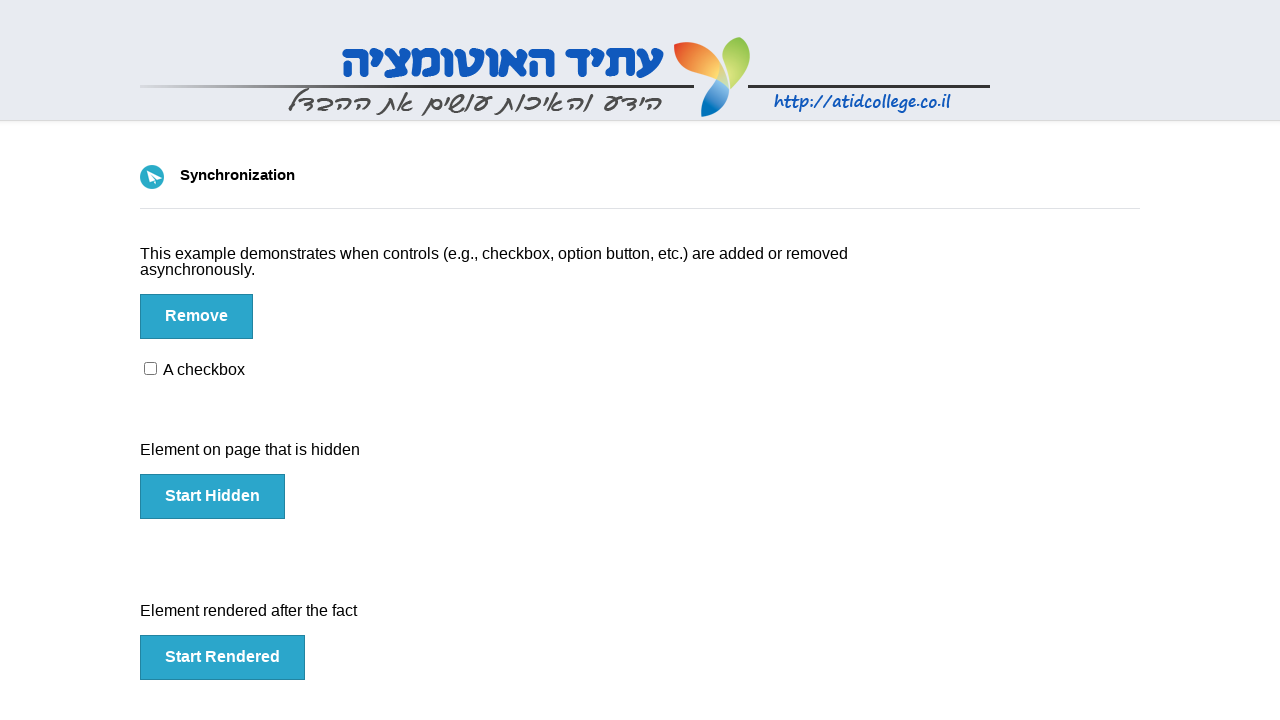

Clicked the button to trigger delayed element appearance at (196, 316) on #btn
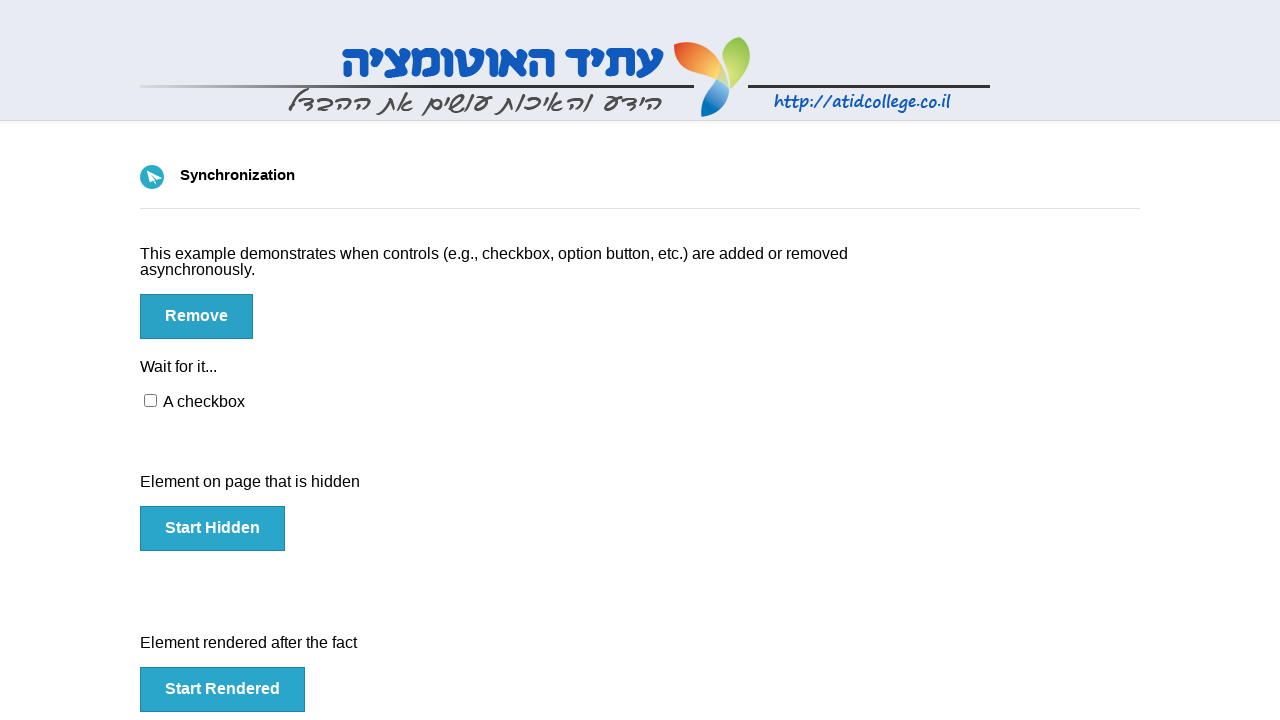

Waited 5 seconds for form element to appear after button click
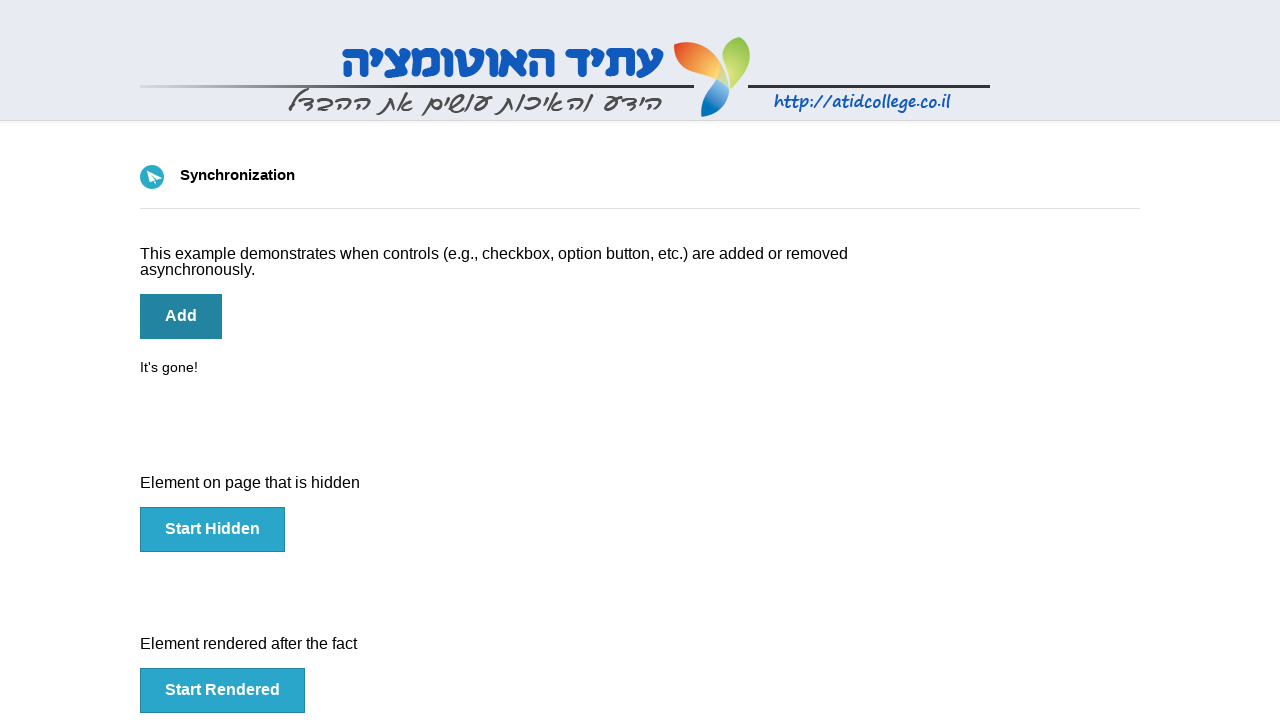

Verified that form div's ID attribute is not 'checkbox' - synchronization test passed
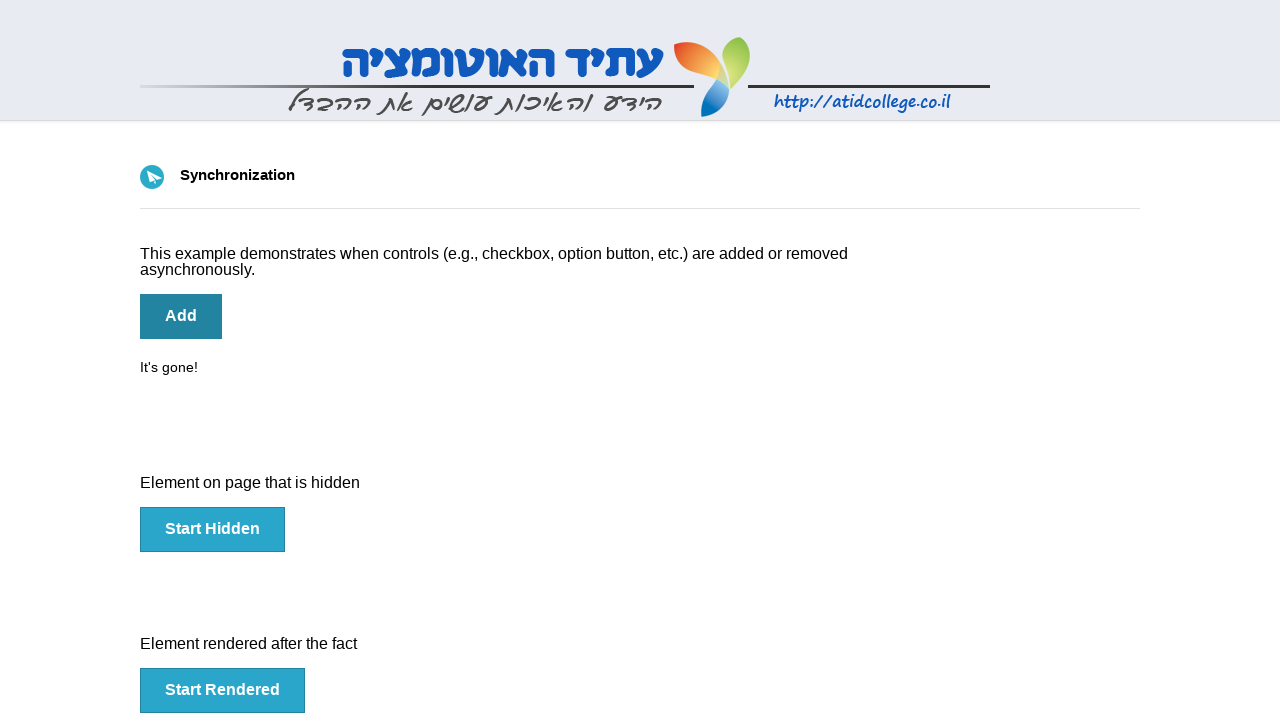

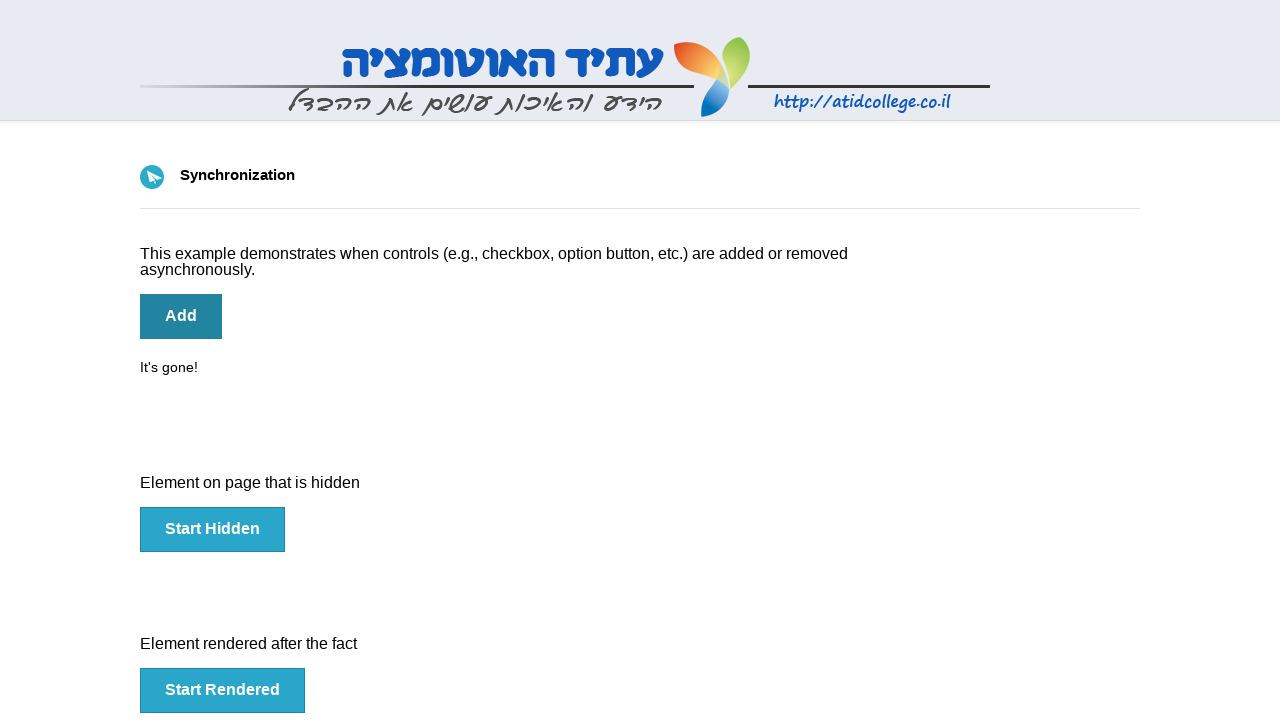